Navigates to a page with a large table and highlights a specific element by temporarily changing its border style to a red dashed line, demonstrating how to visually identify elements during test debugging.

Starting URL: http://the-internet.herokuapp.com/large

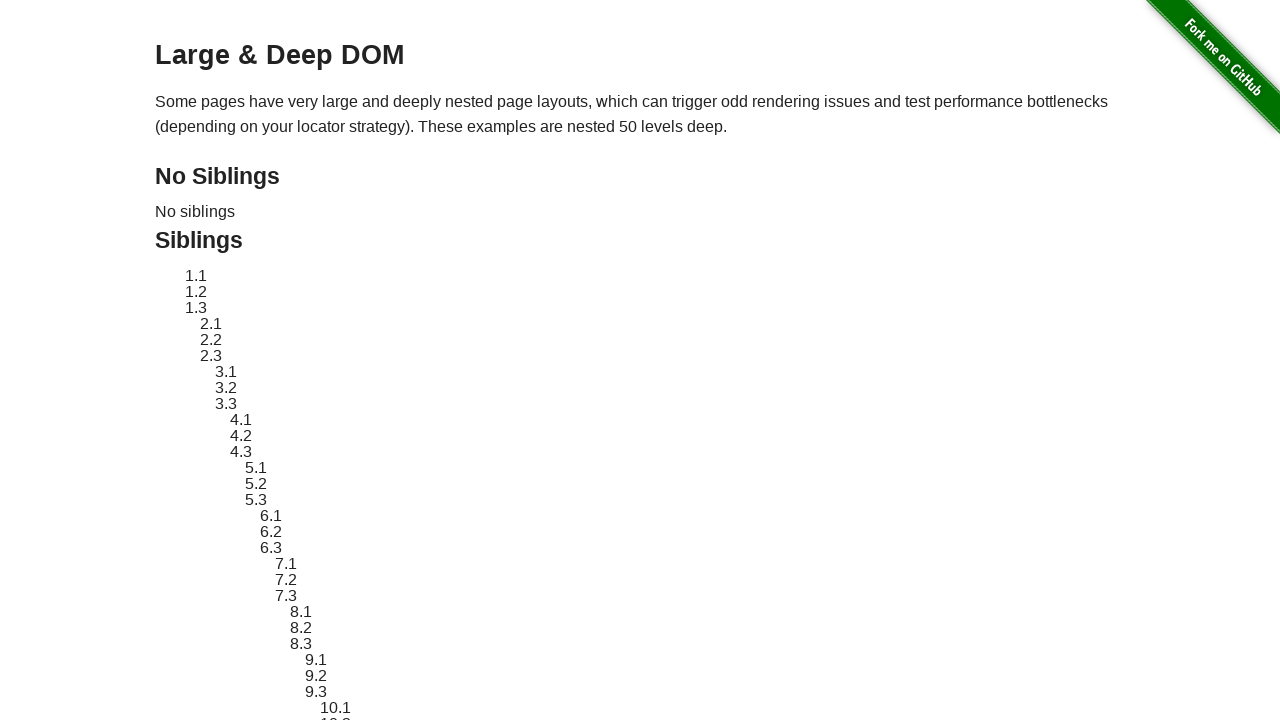

Located target element with ID 'sibling-2.3'
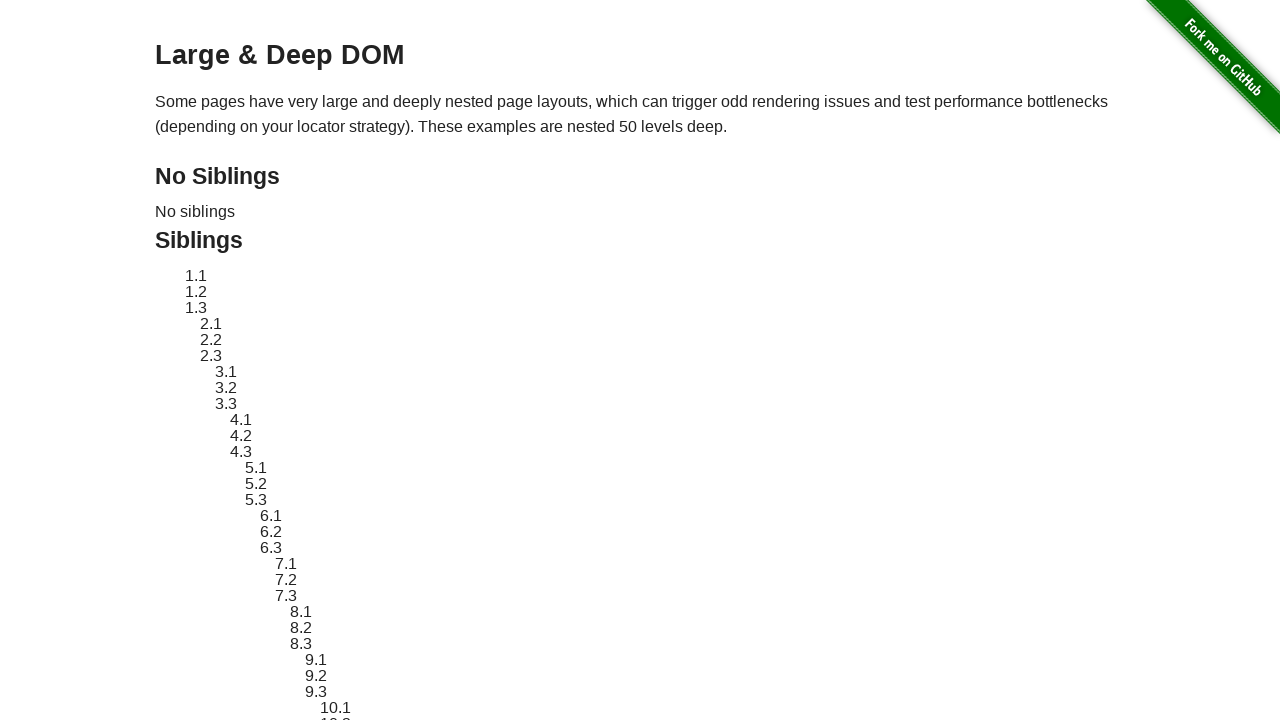

Target element became visible
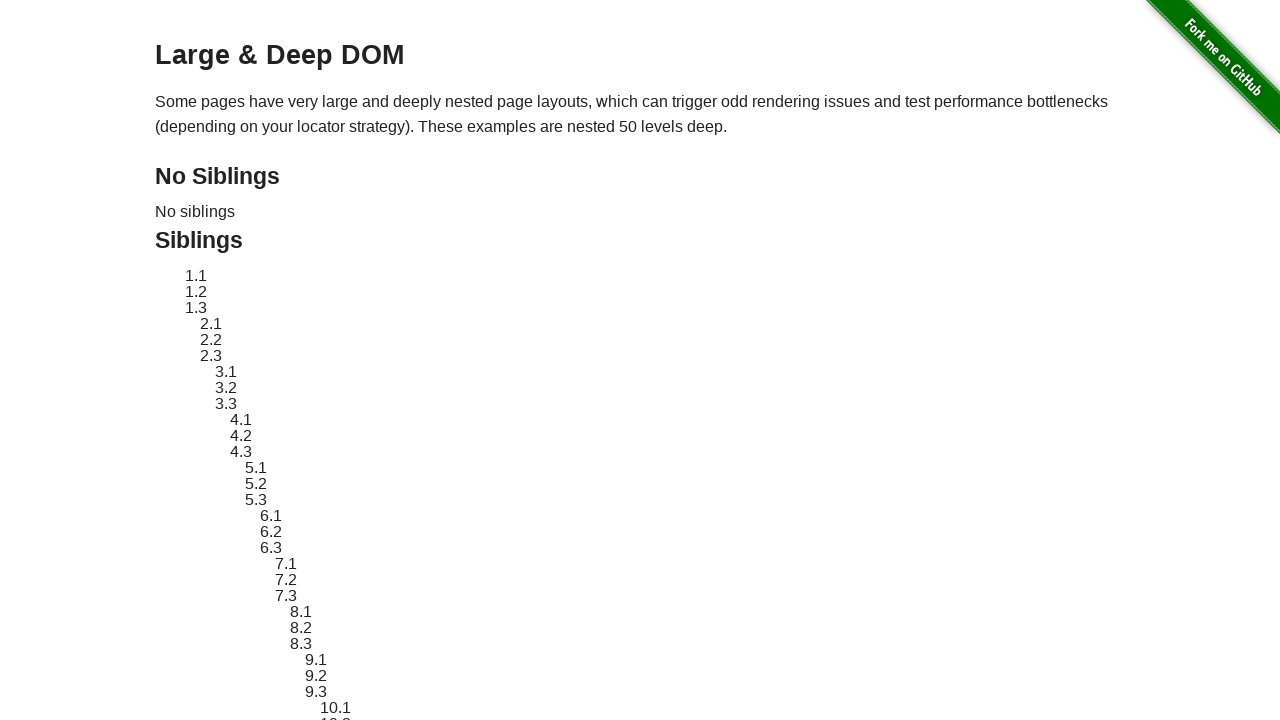

Retrieved original style attribute
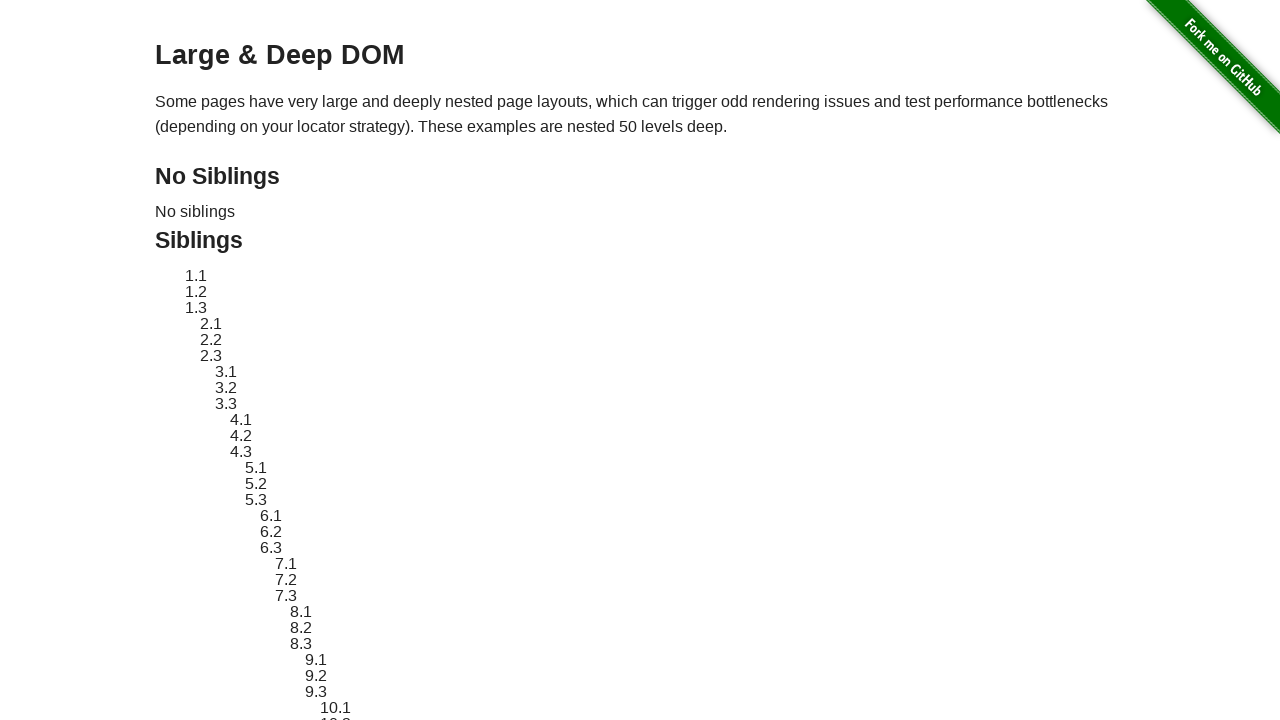

Applied red dashed border highlight to target element
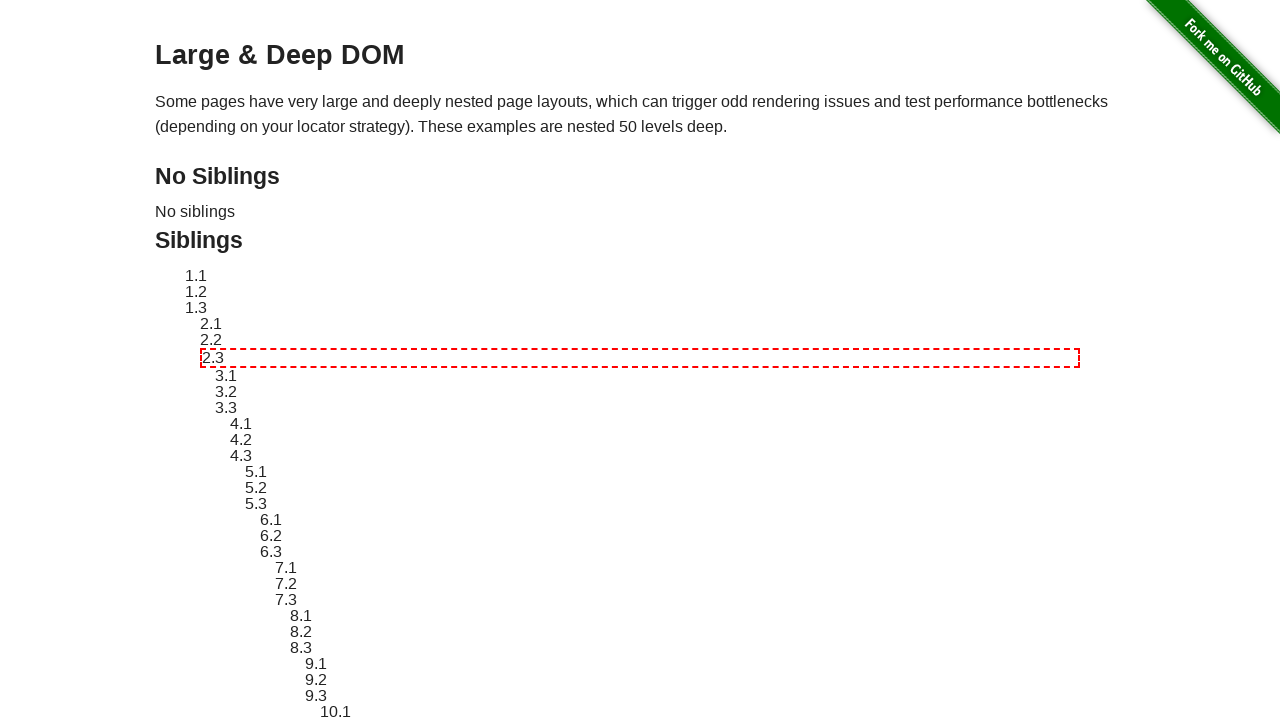

Waited 3 seconds to observe the highlighted element
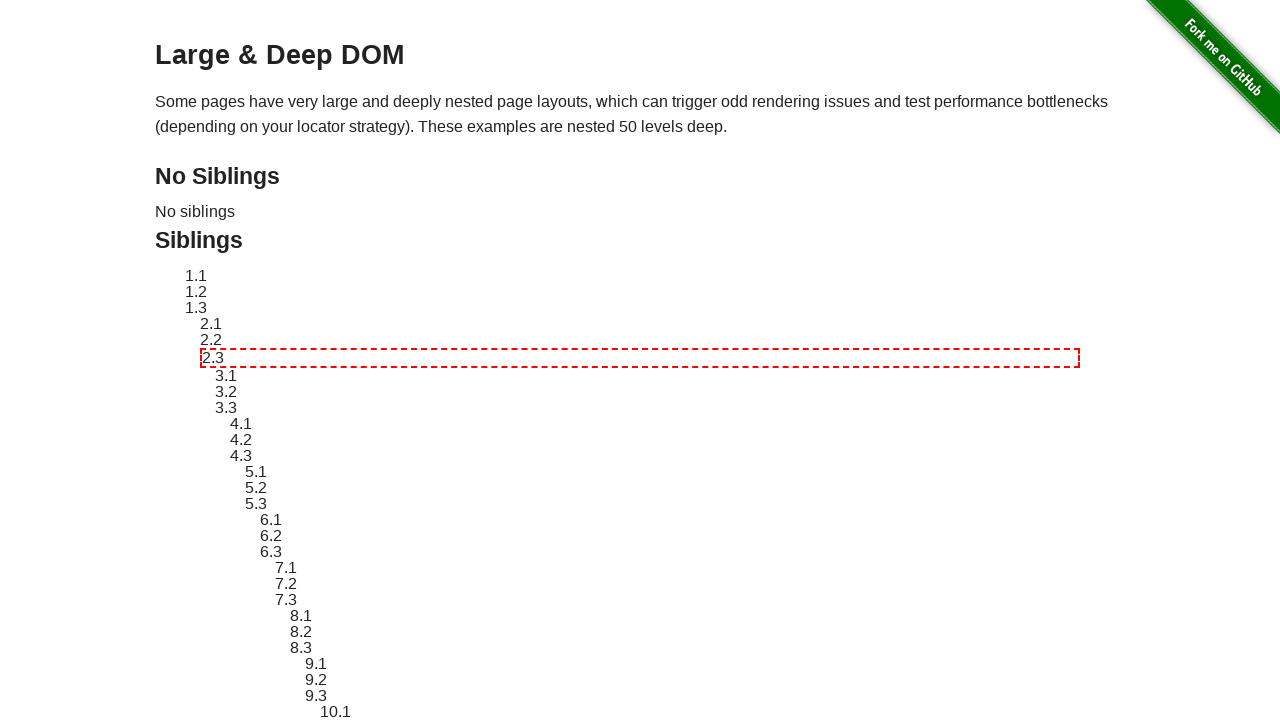

Reverted element style to original state
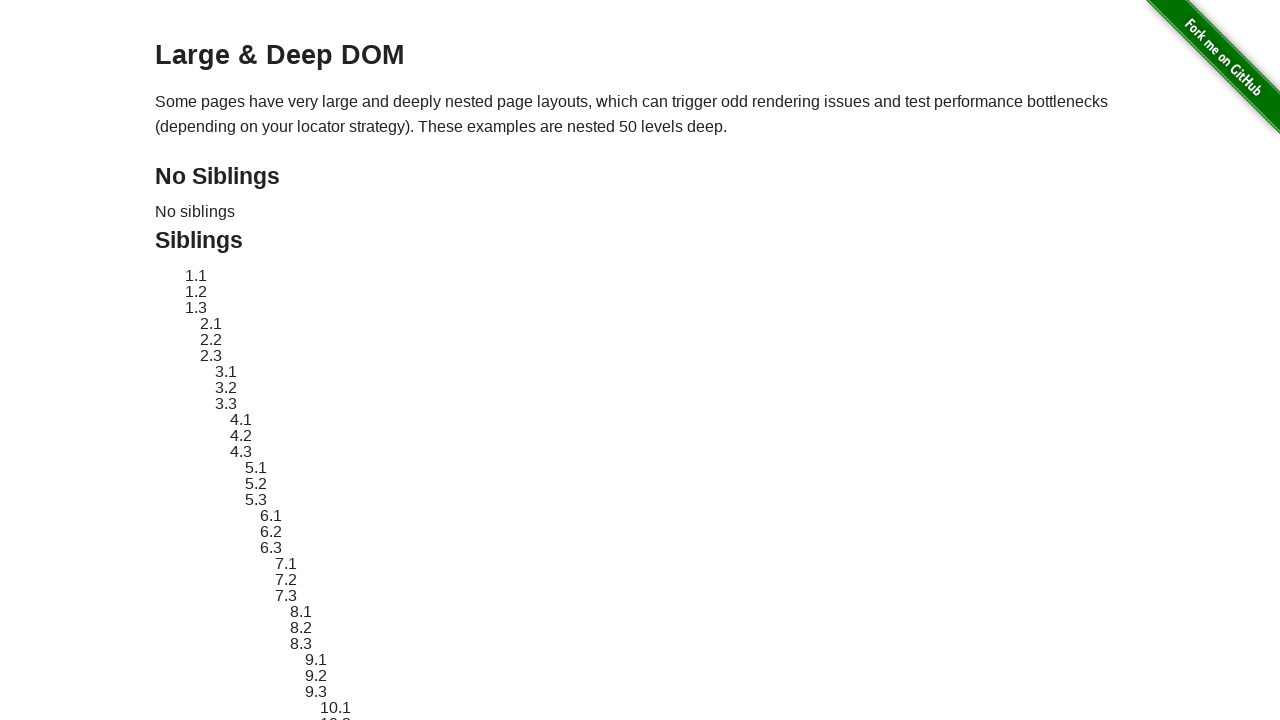

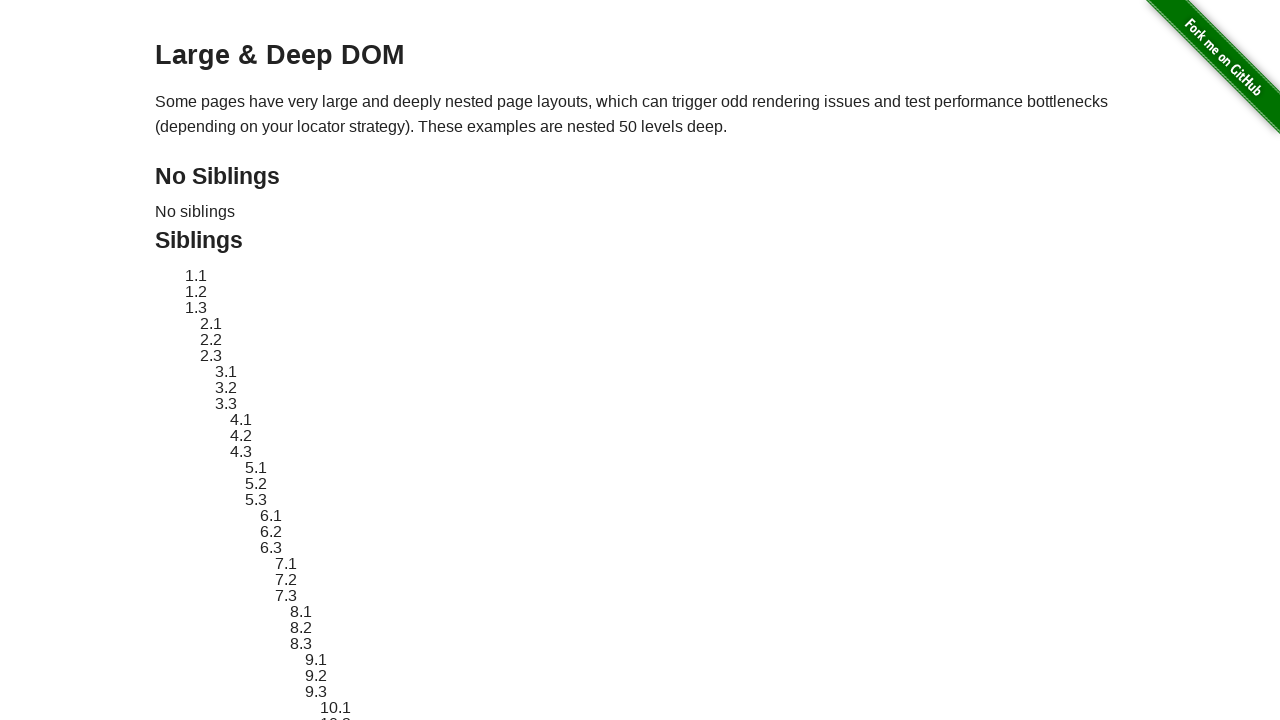